Tests JavaScript alert handling by clicking a button that triggers an alert, accepting the alert, and verifying the result message is displayed on the page.

Starting URL: http://the-internet.herokuapp.com/javascript_alerts

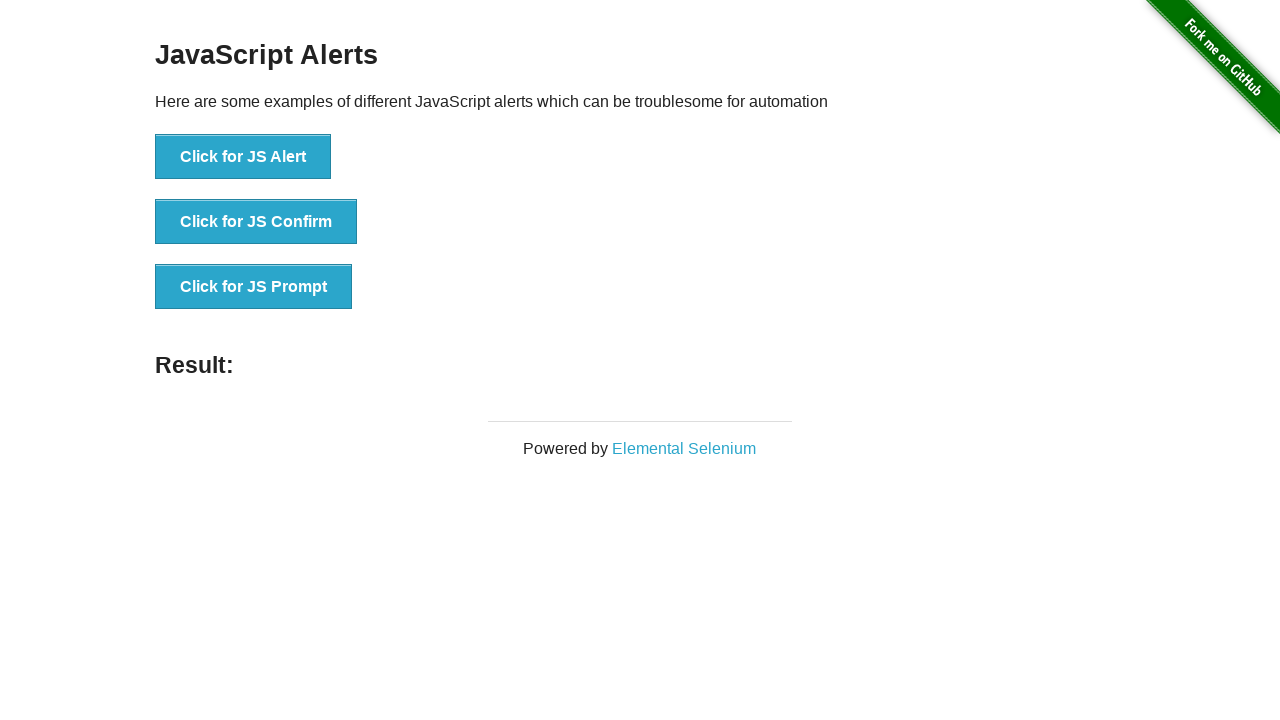

Clicked the first button to trigger JavaScript alert at (243, 157) on ul > li:nth-child(1) > button
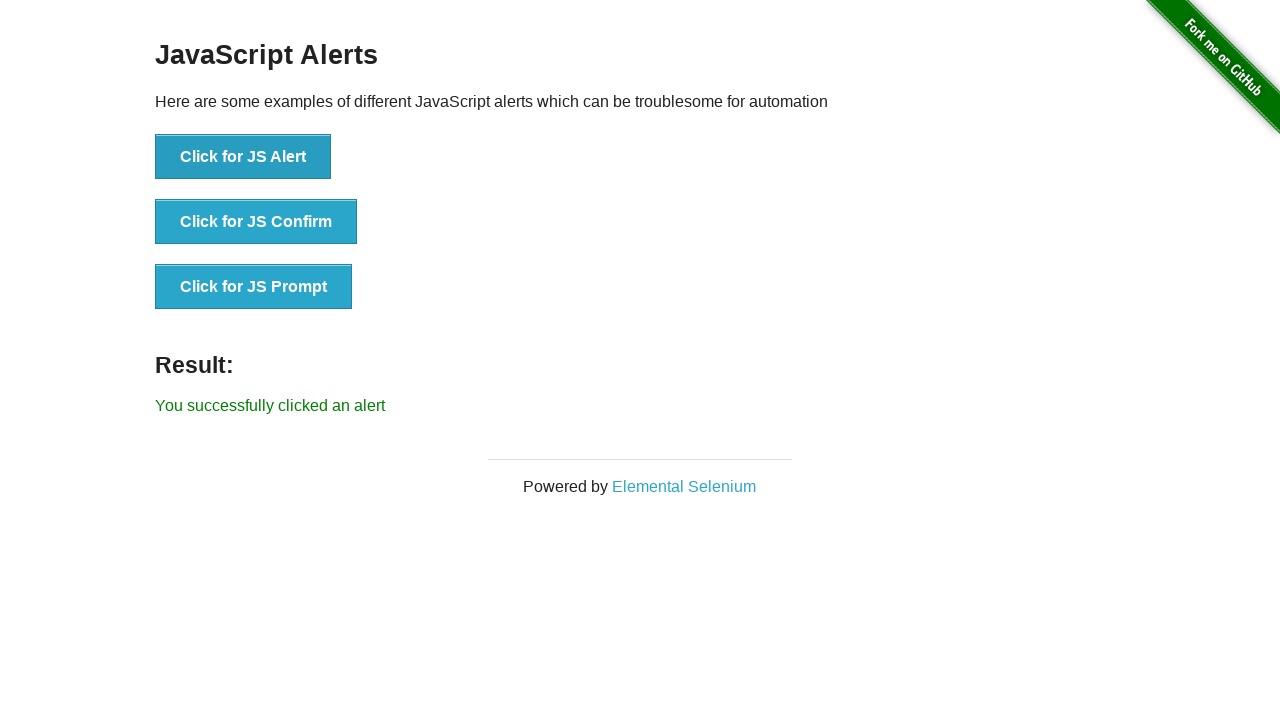

Set up dialog handler to accept alerts
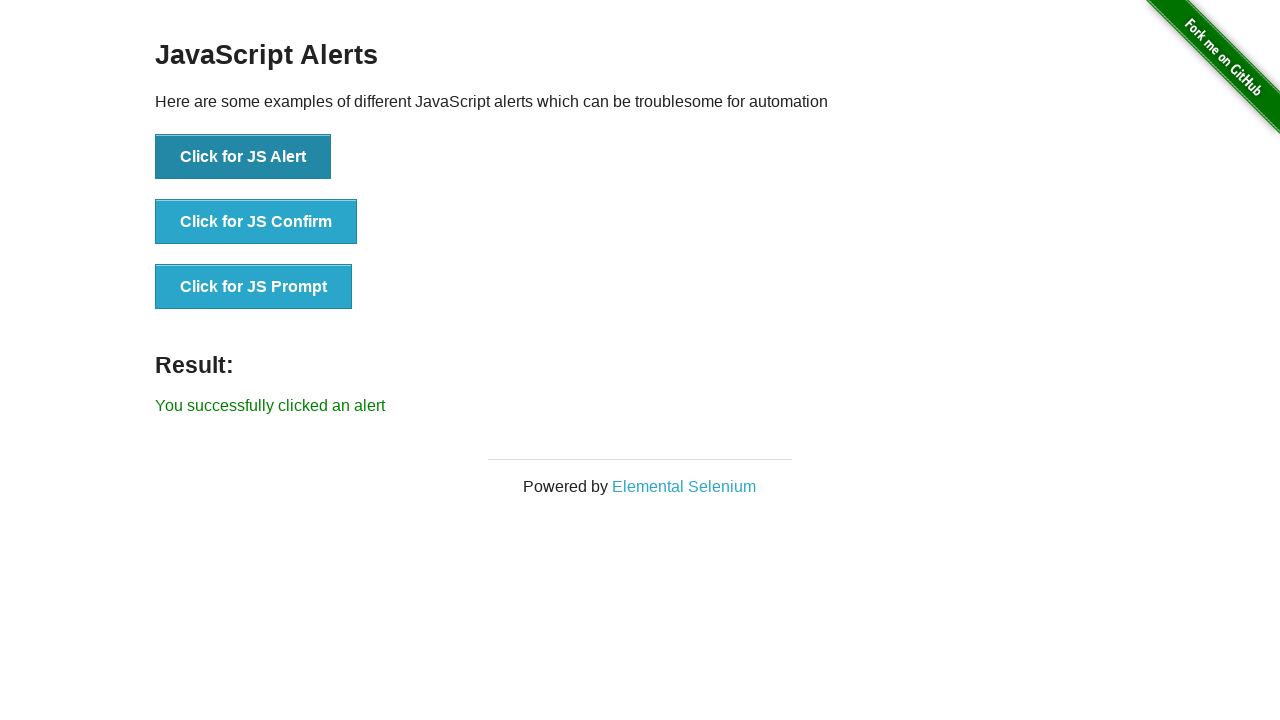

Clicked the first button again to trigger alert with handler active at (243, 157) on ul > li:nth-child(1) > button
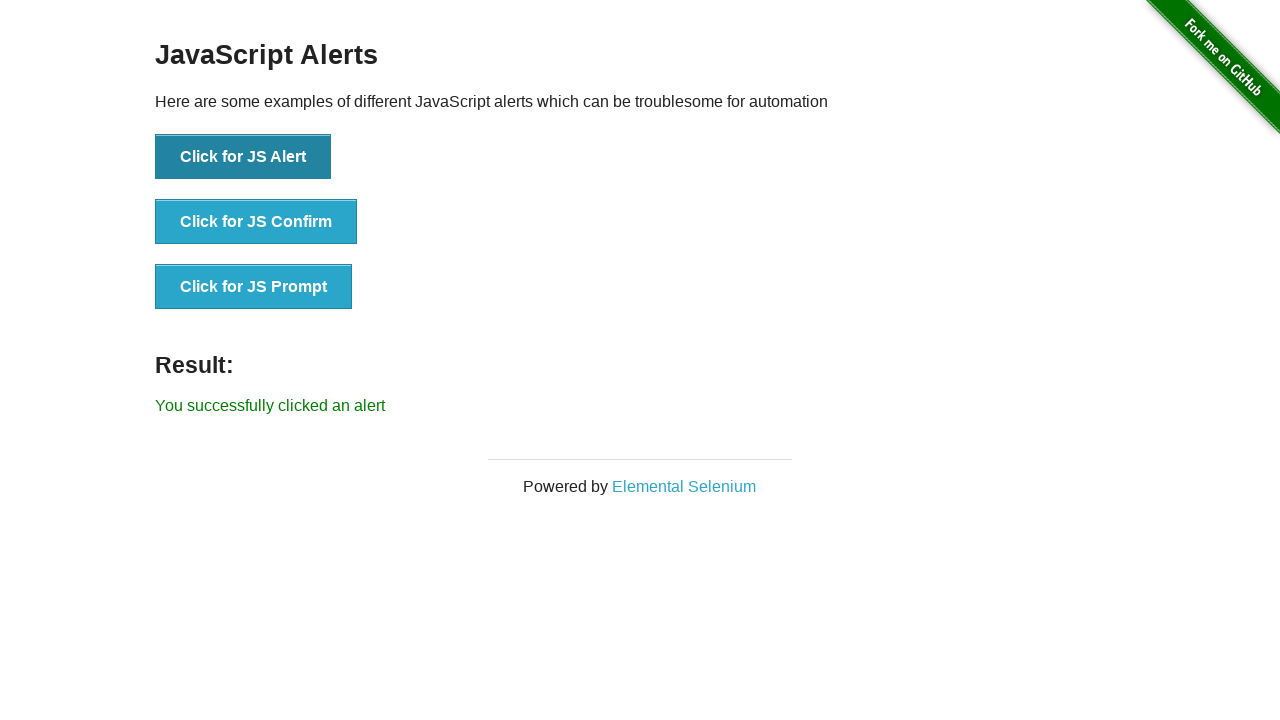

Result message element appeared on the page
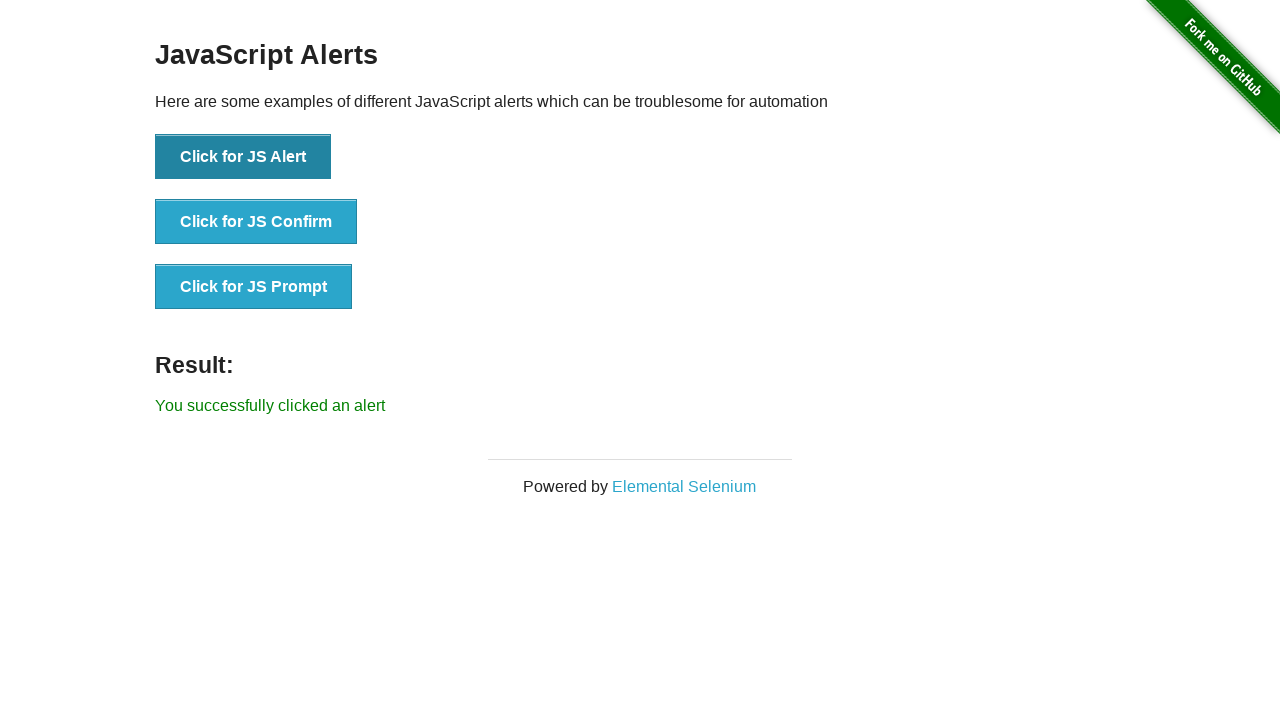

Retrieved result message text content
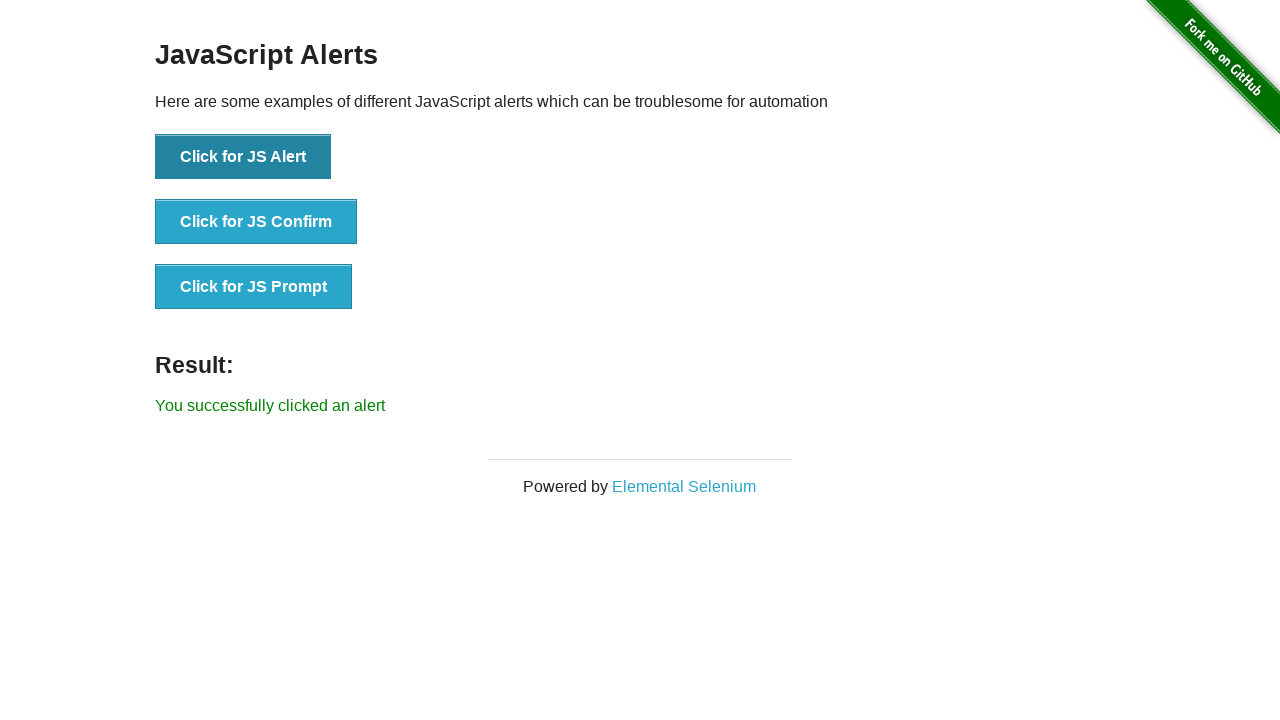

Verified result message displays 'You successfully clicked an alert'
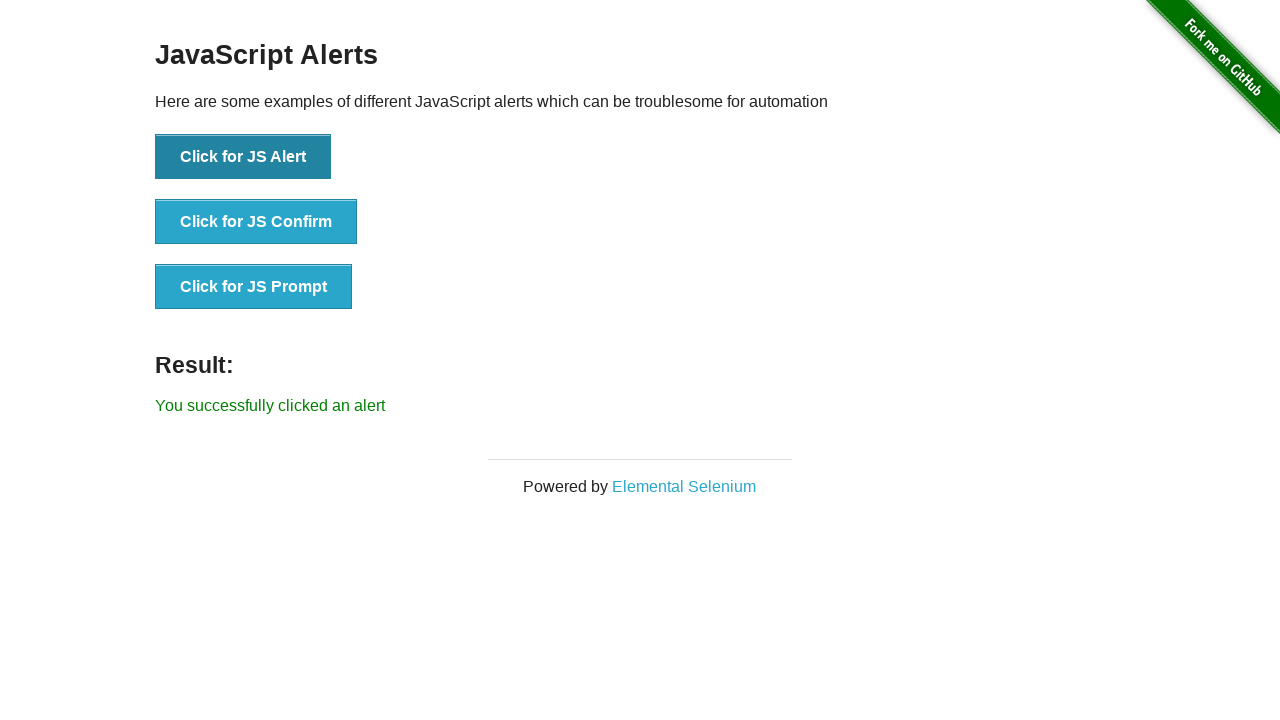

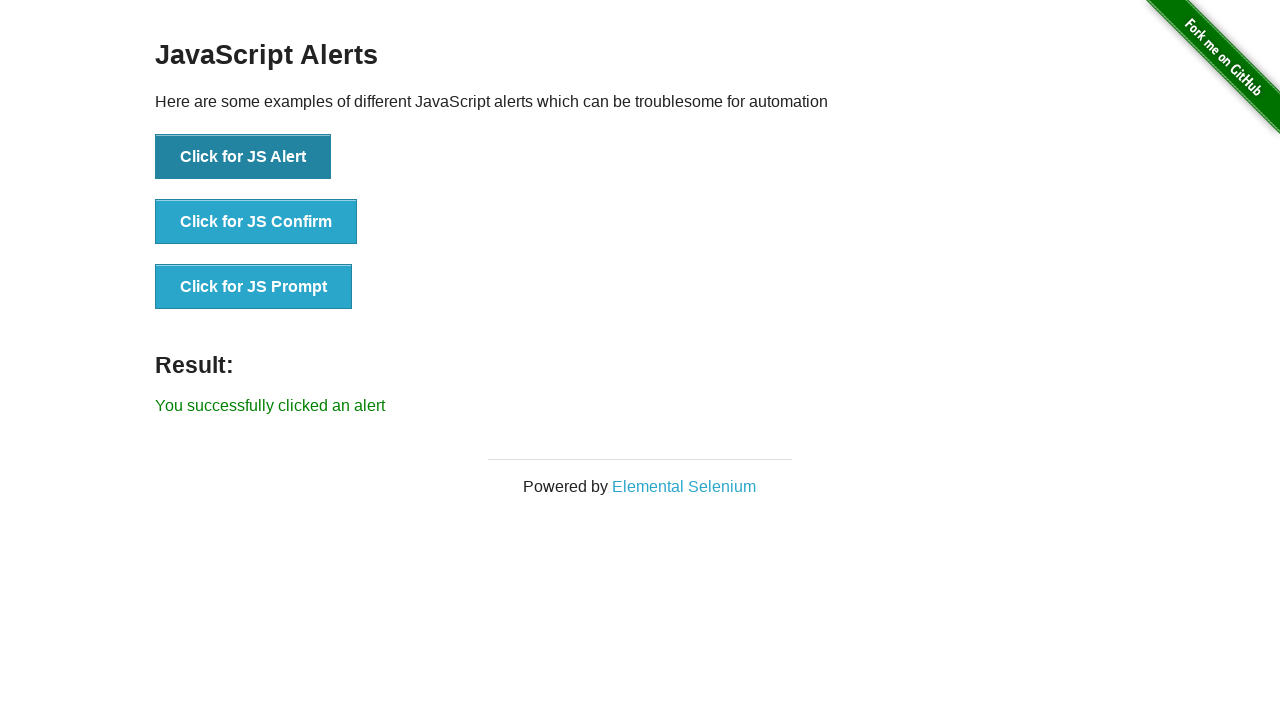